Opens FAQ link in a new window, closes it, then opens Partners link in a new window and closes it

Starting URL: https://www.cowin.gov.in/

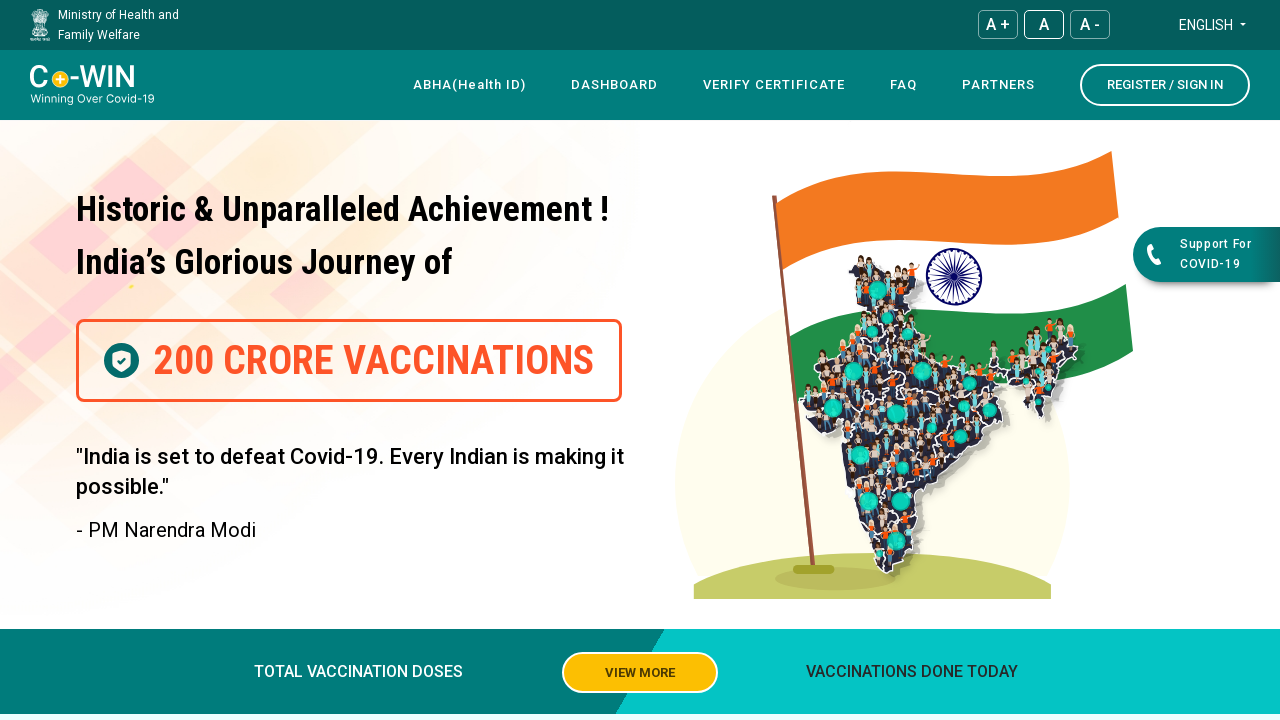

Clicked on FAQ link at (904, 85) on xpath=//a[contains(text(),'FAQ')]
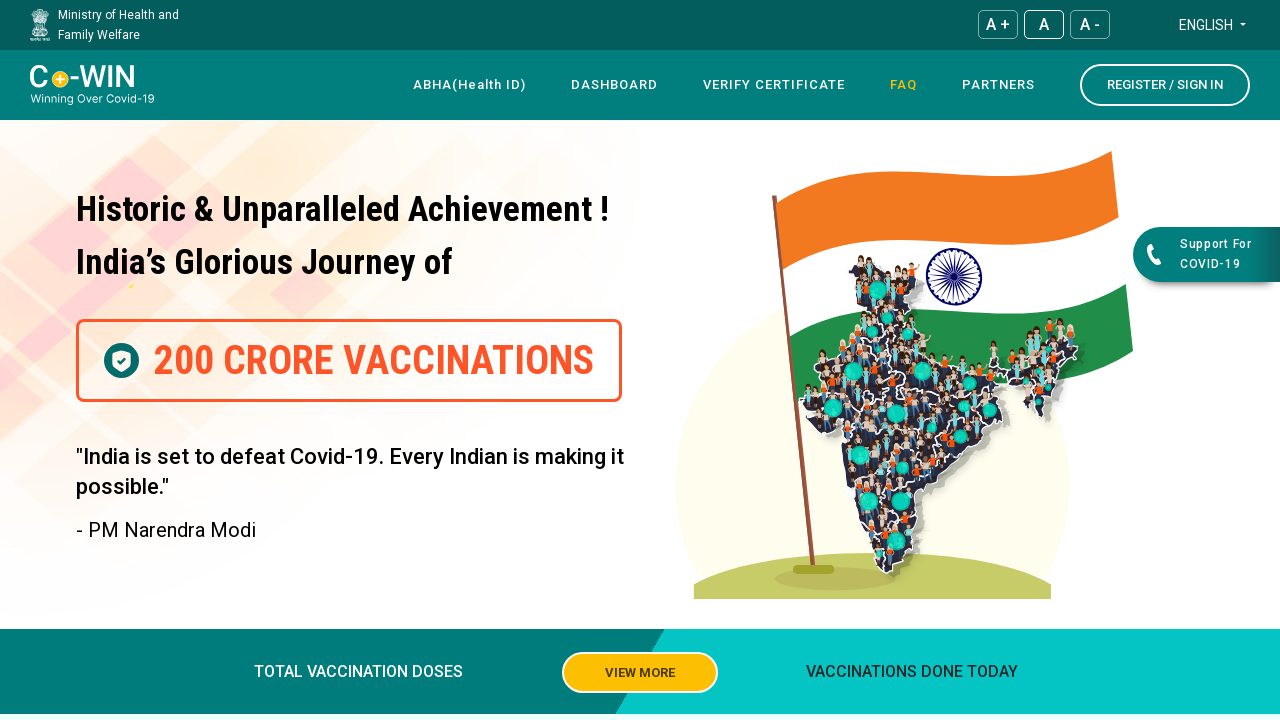

Navigated back to home page
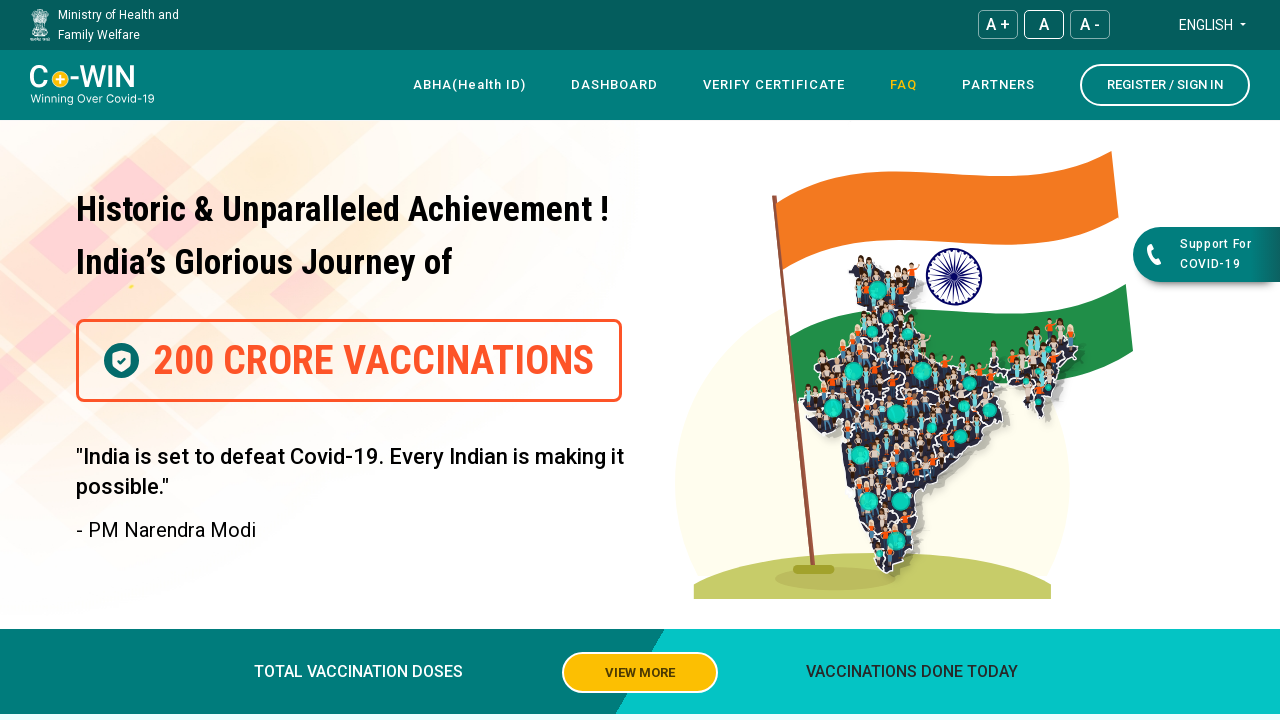

Clicked on Partners link at (998, 85) on xpath=//a[contains(text(),'Partners')]
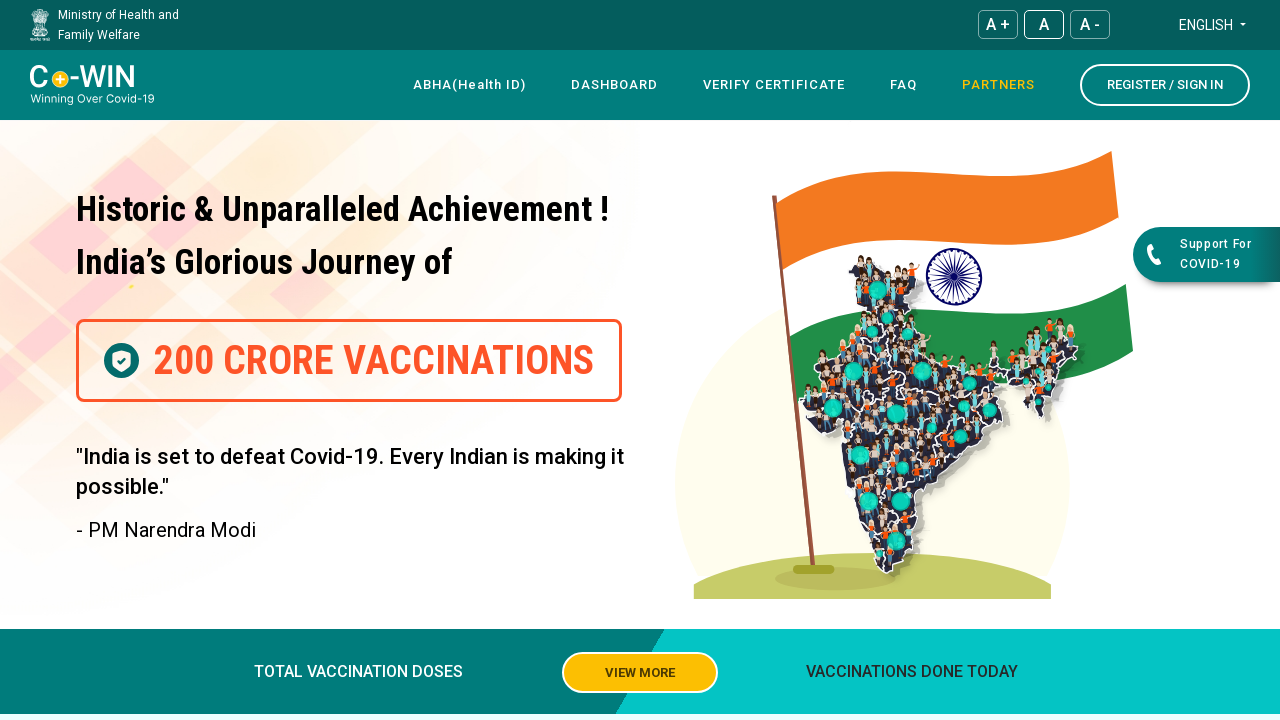

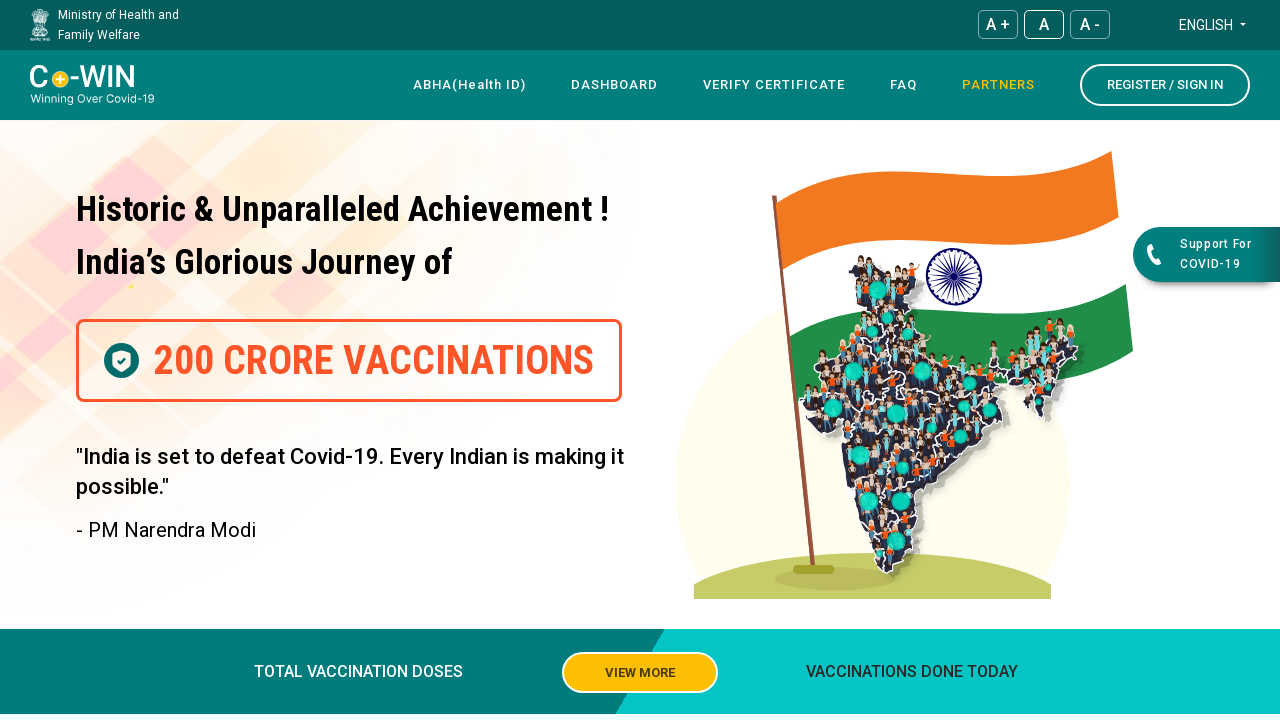